Tests number input functionality by entering a number, clicking result button, verifying the displayed text, and clearing the result

Starting URL: https://kristinek.github.io/site/examples/actions

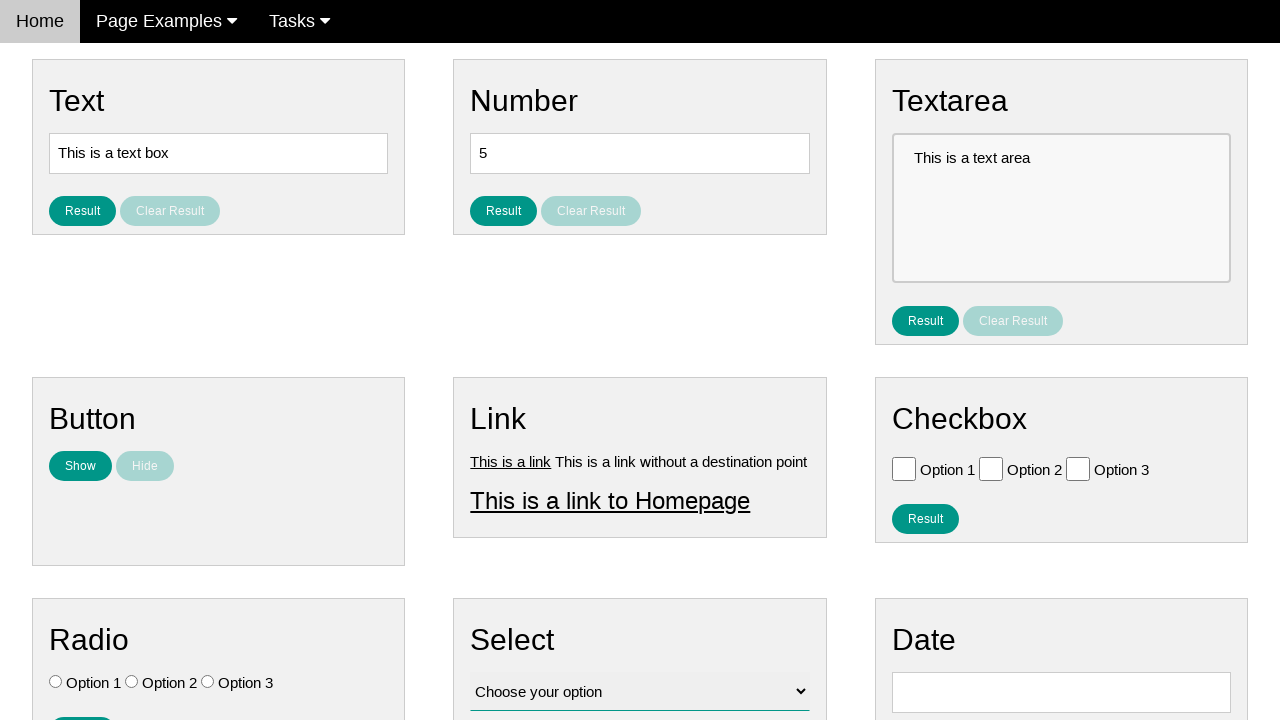

Filled number input field with '7' on #number
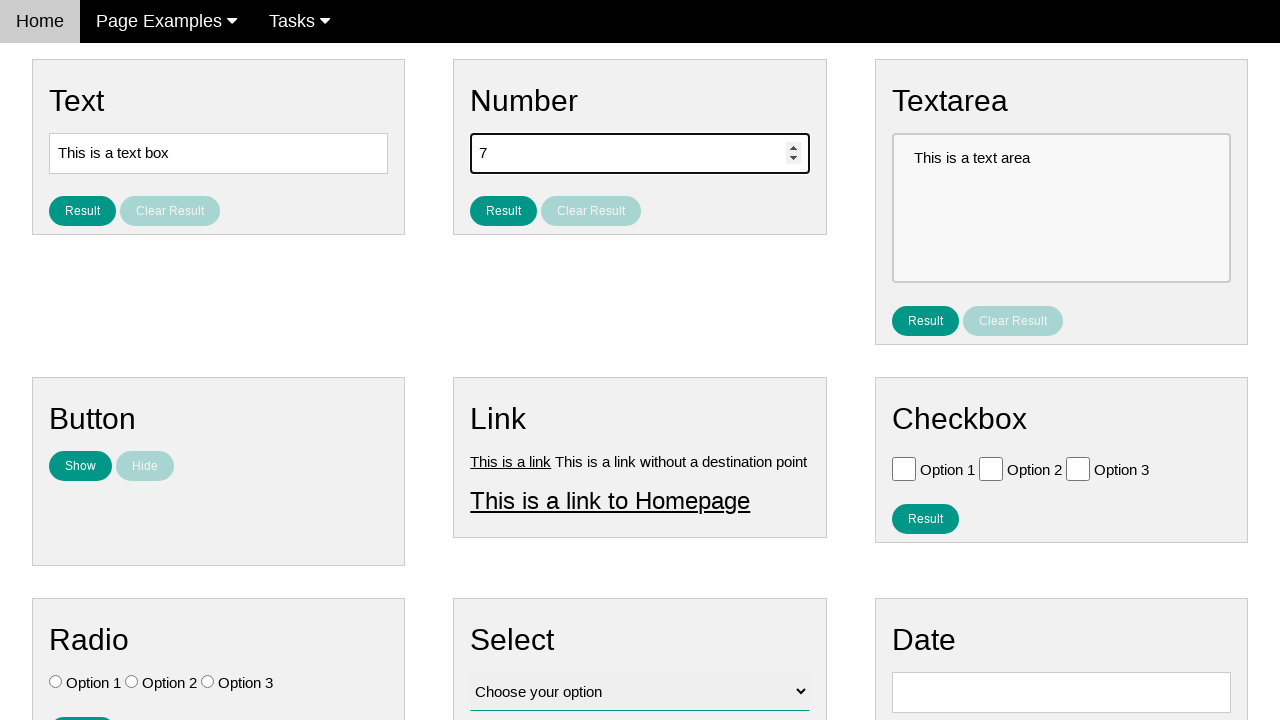

Clicked Result button to process the number at (504, 211) on #result_button_number
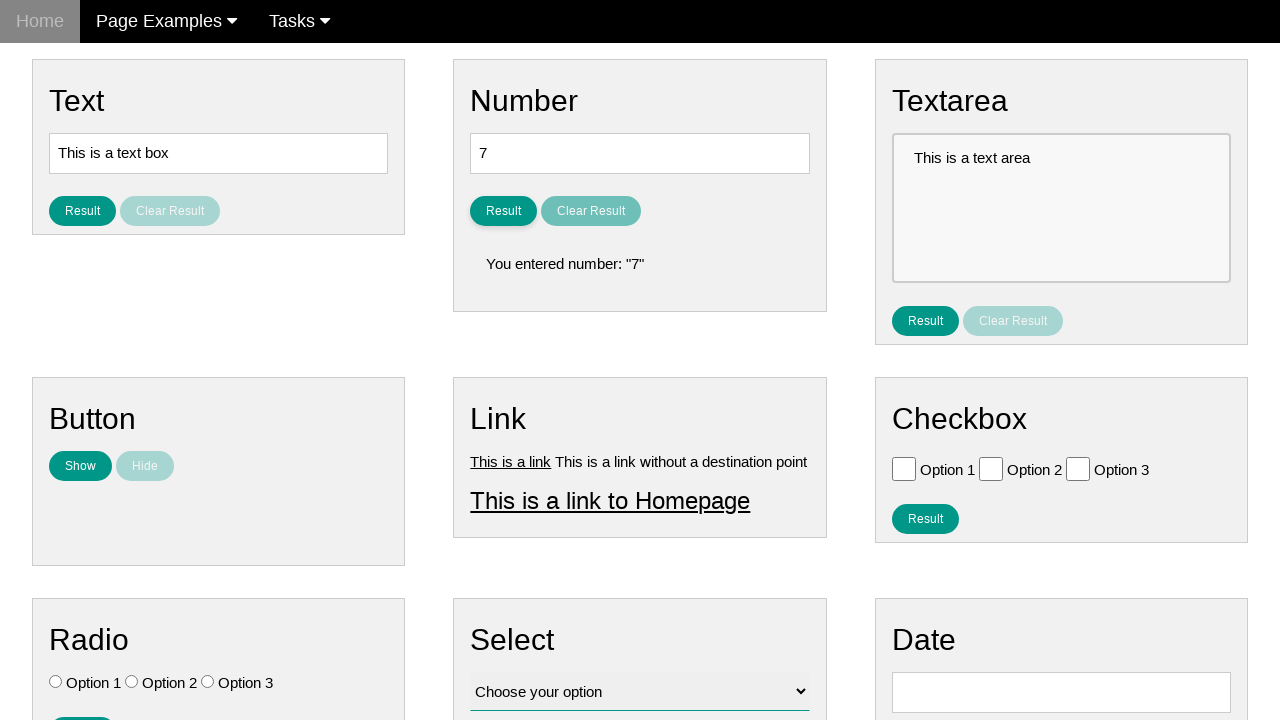

Result text displayed
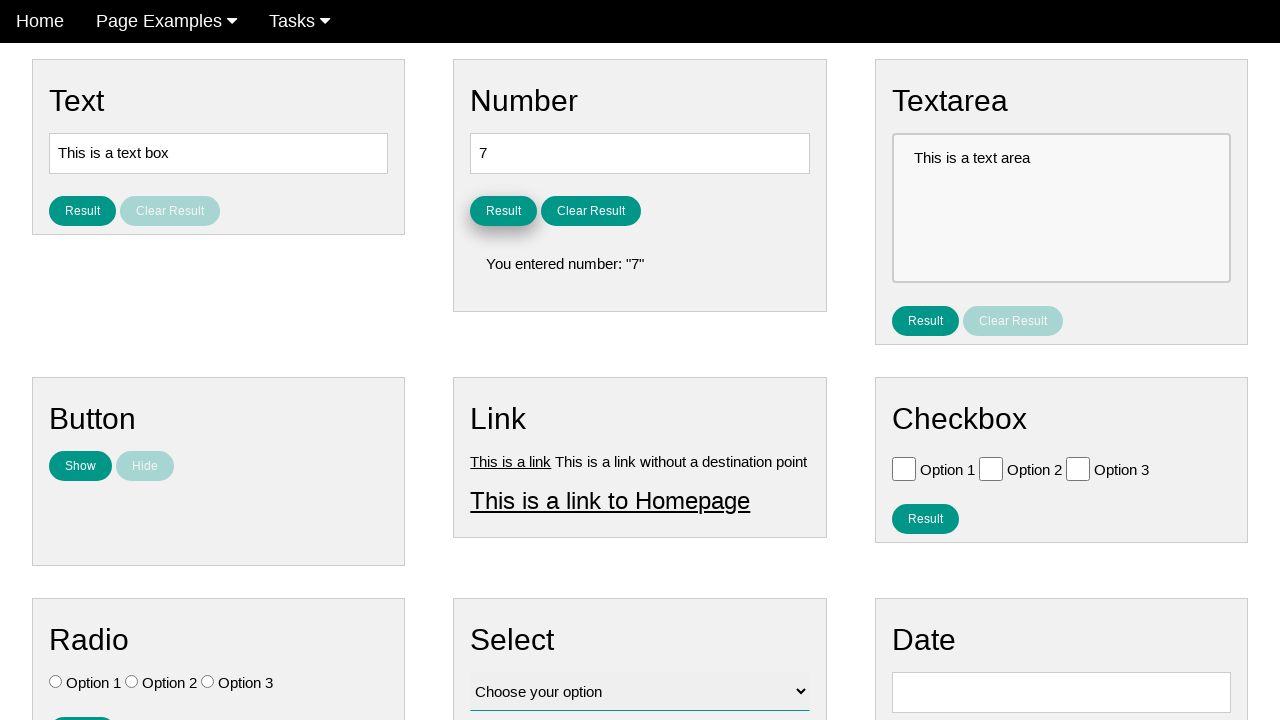

Verified result text is 'You entered number: "7"'
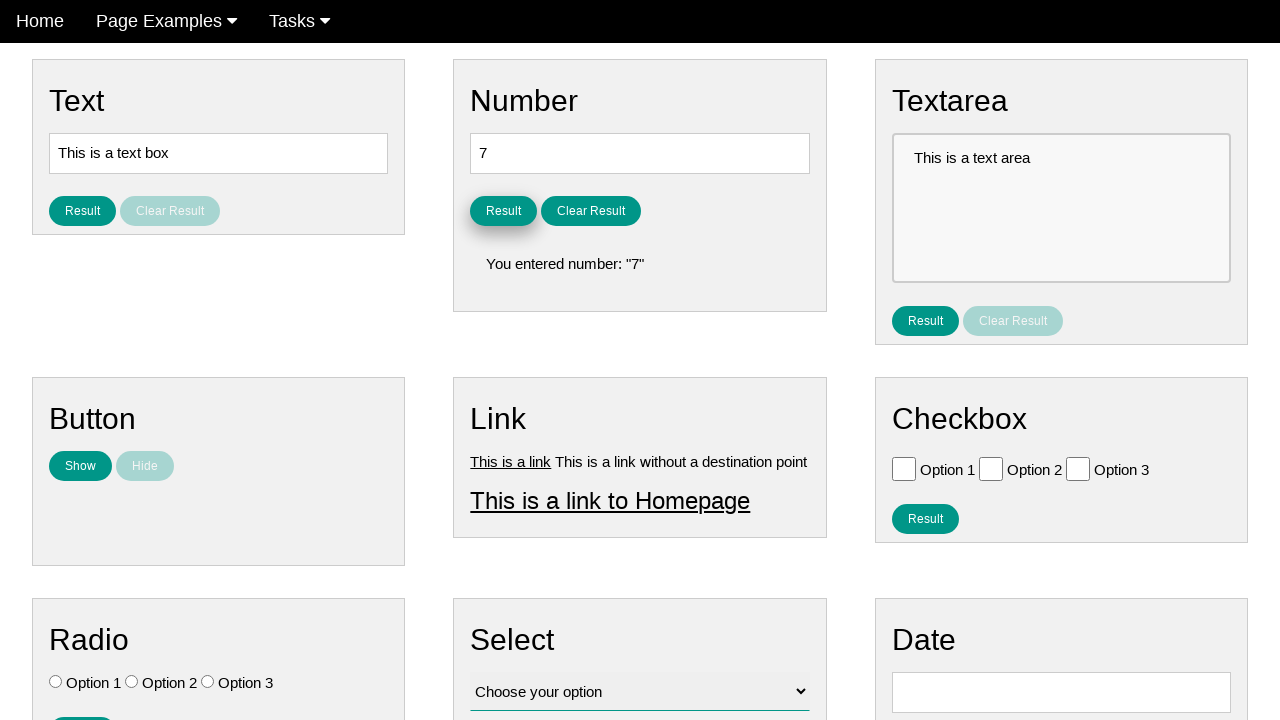

Clicked Clear Result button at (591, 211) on #clear_result_button_number
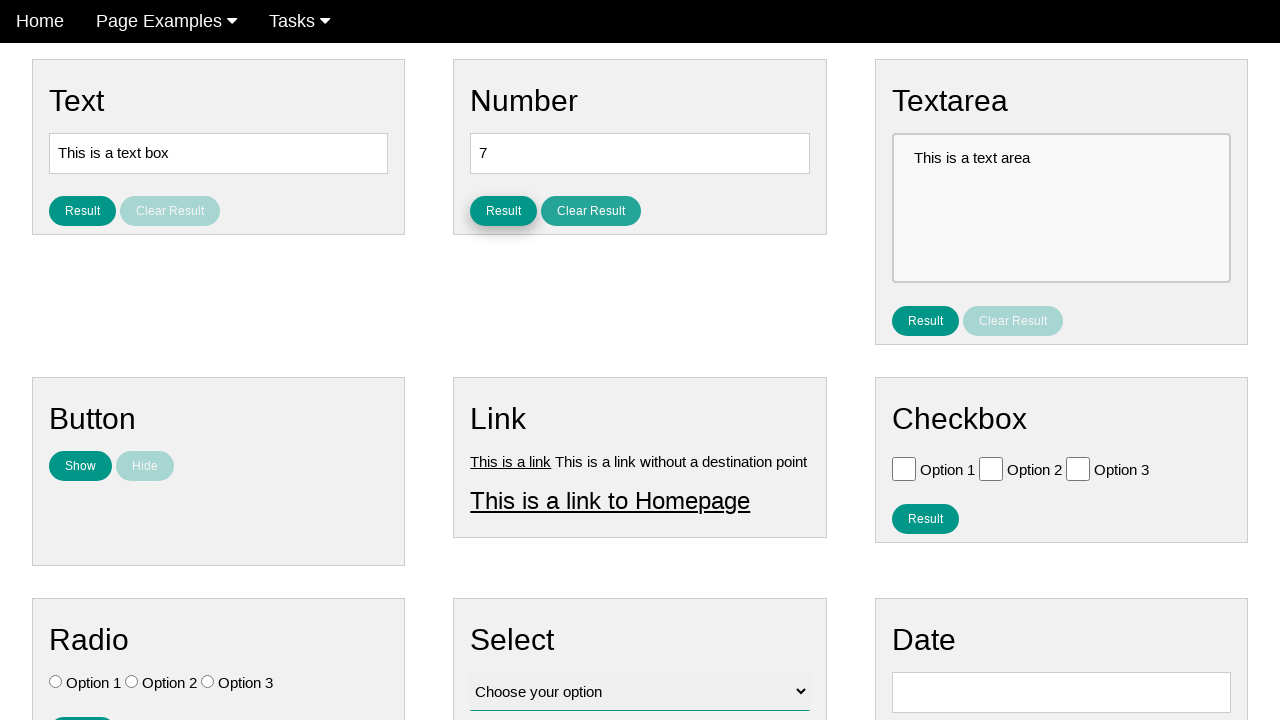

Result text cleared and no longer visible
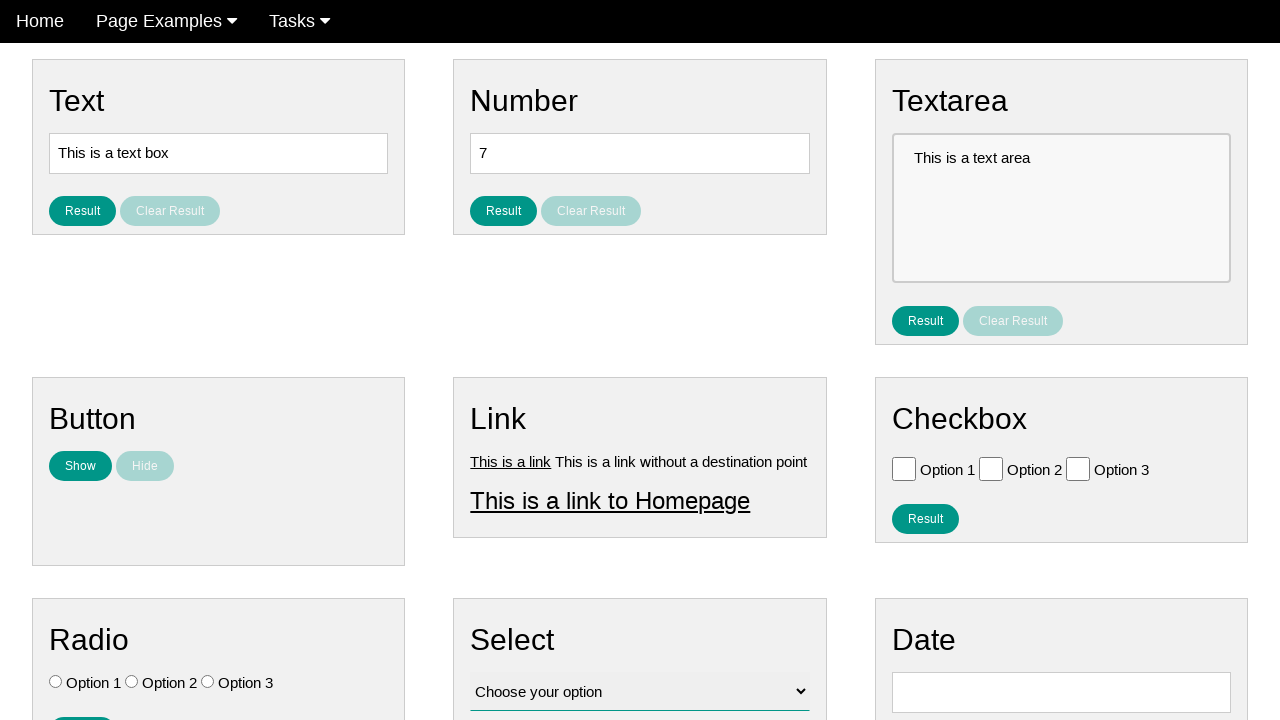

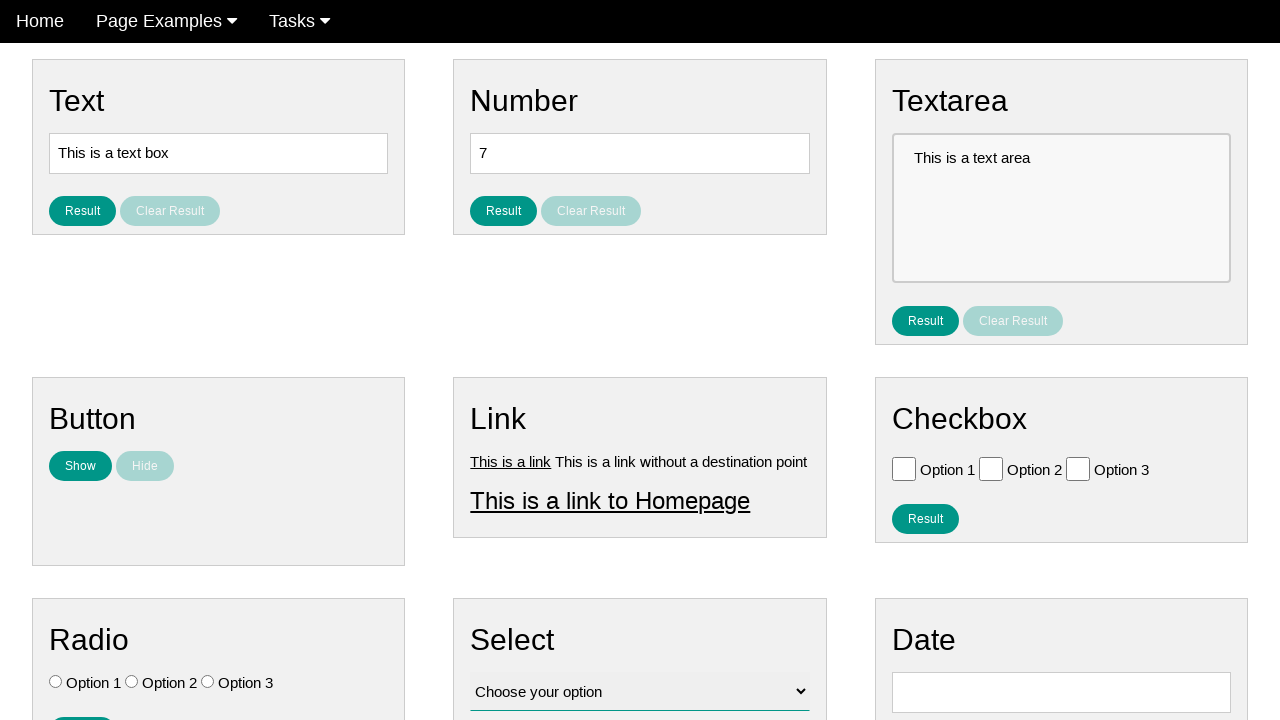